Tests the registration form by clicking a login/signup button and filling out the firstname, lastname, and email fields

Starting URL: https://phptravels.org/

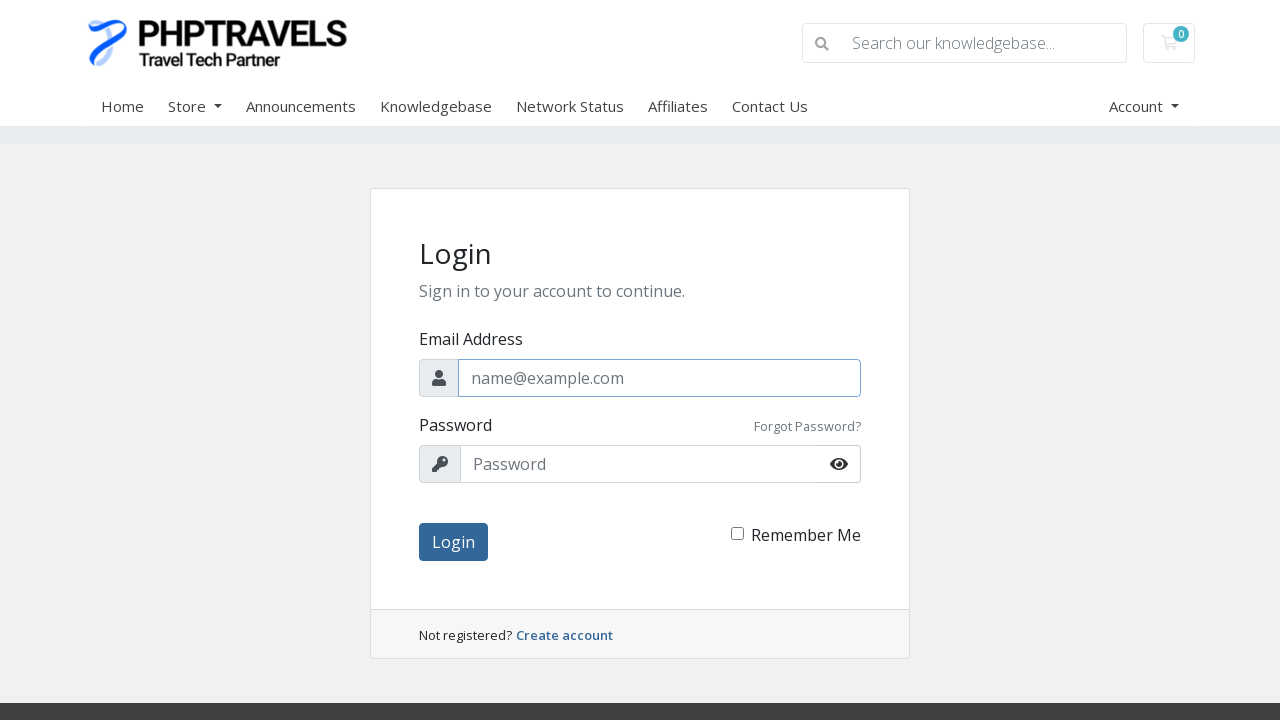

Clicked login/signup button at (564, 635) on a.small.font-weight-bold
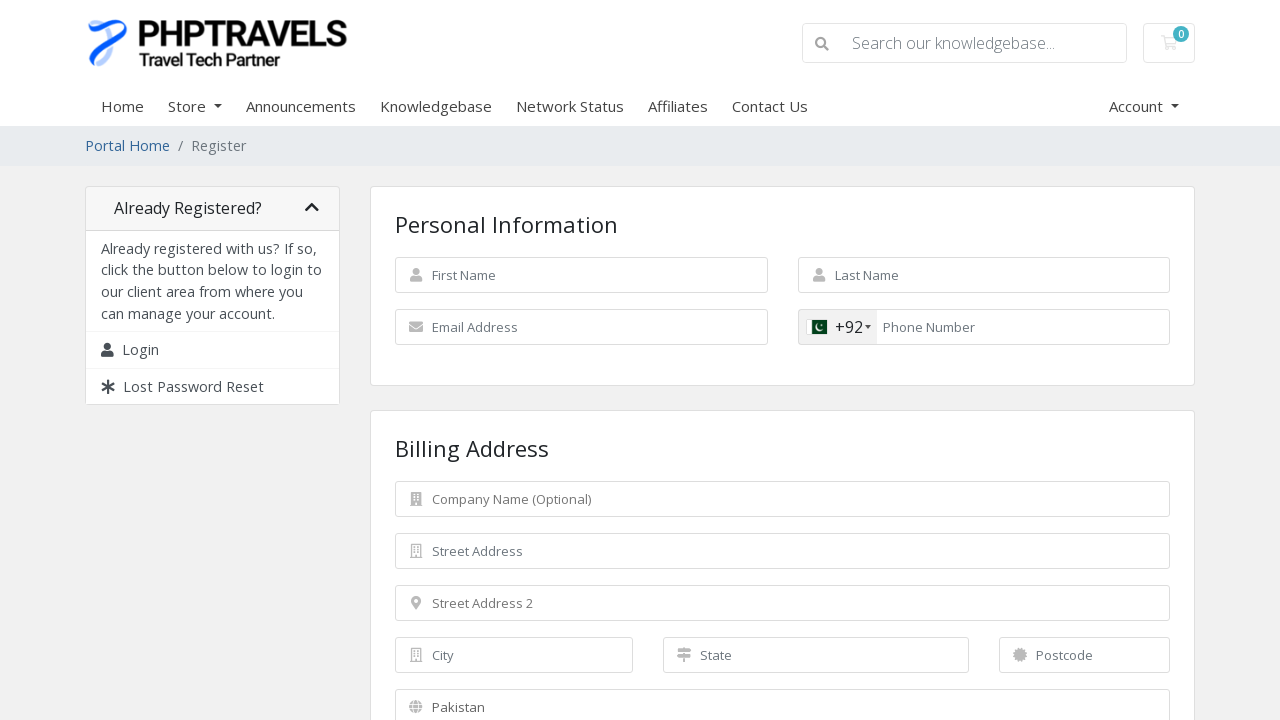

Registration form loaded
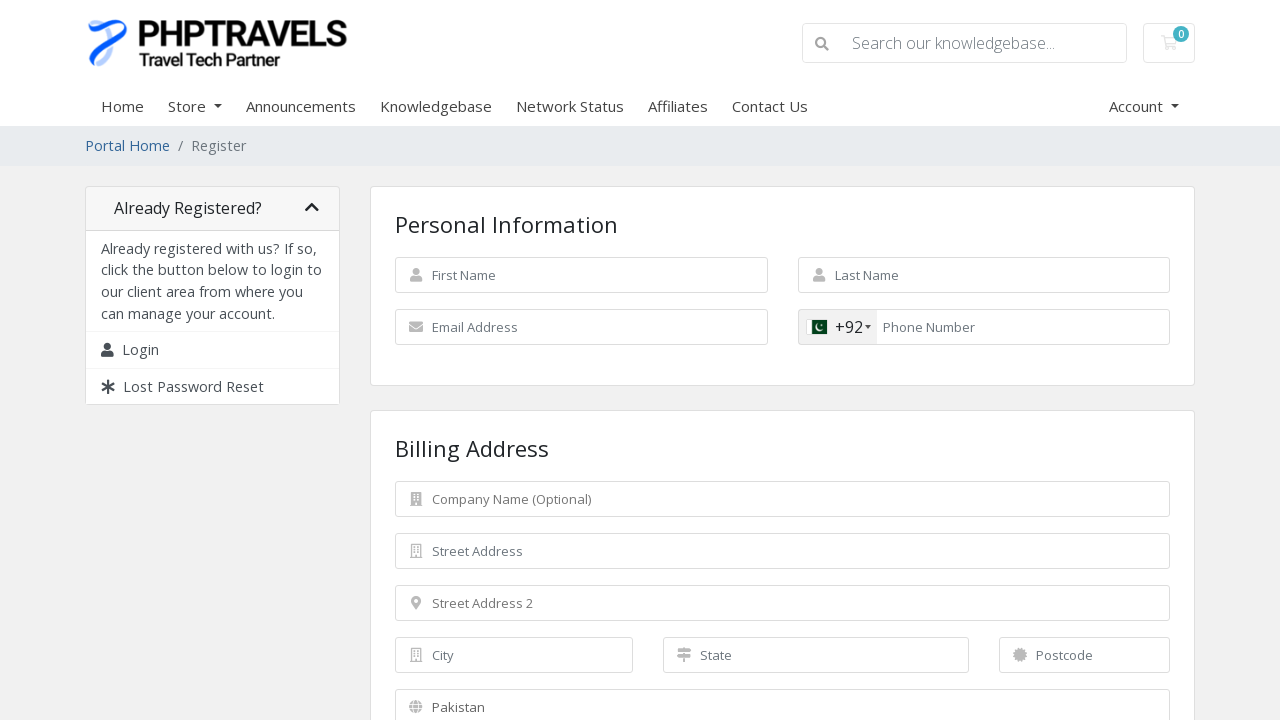

Filled firstname field with 'John' on input[name='firstname']
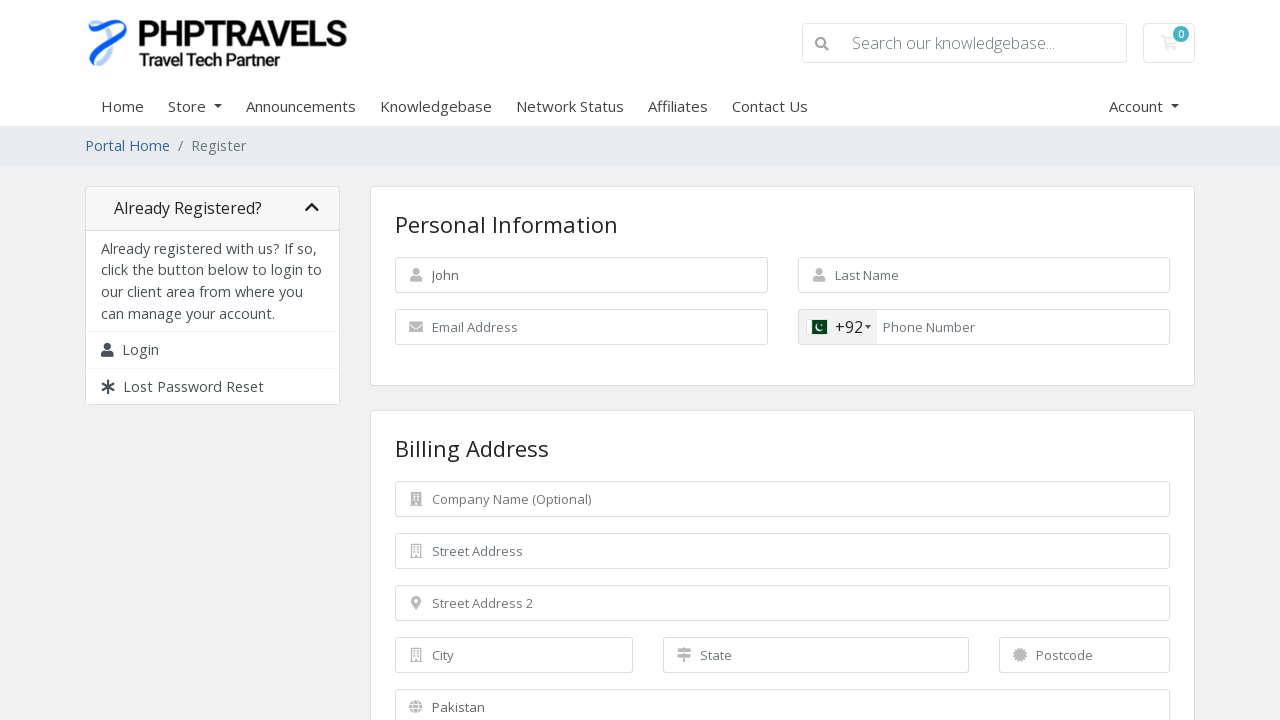

Filled lastname field with 'Doe' on #inputLastName
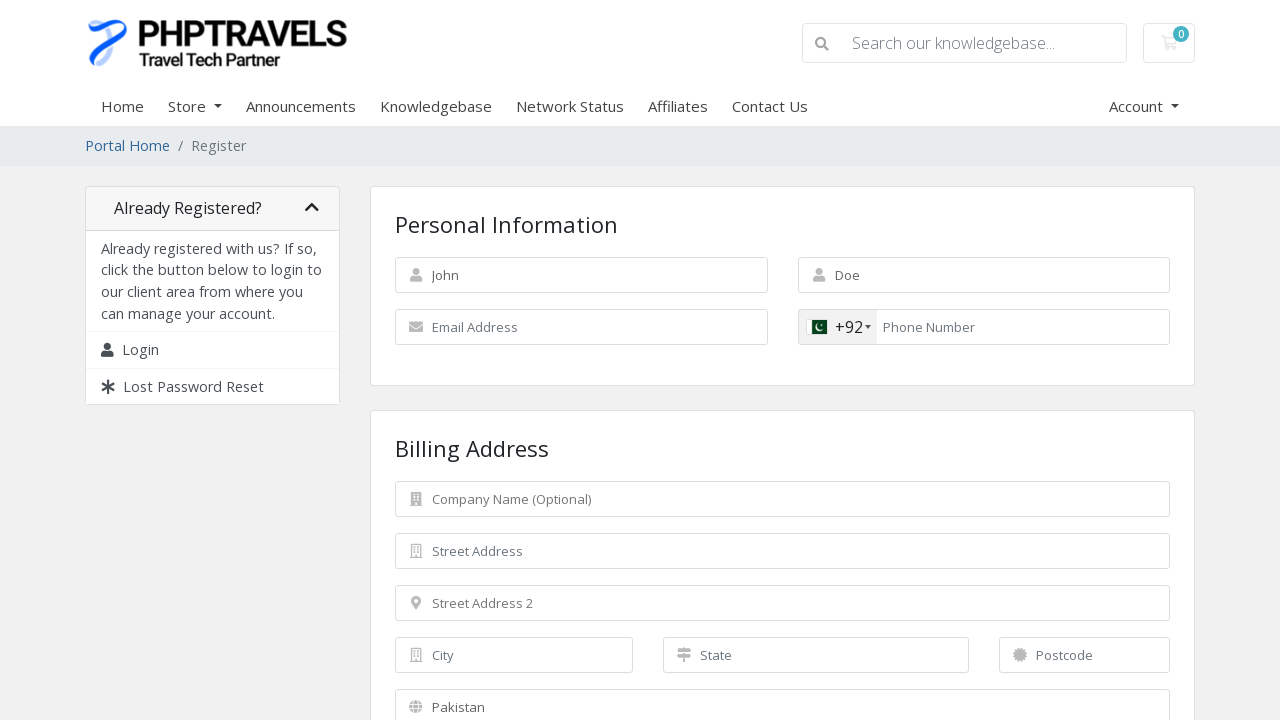

Filled email field with 'user12345@example.com'
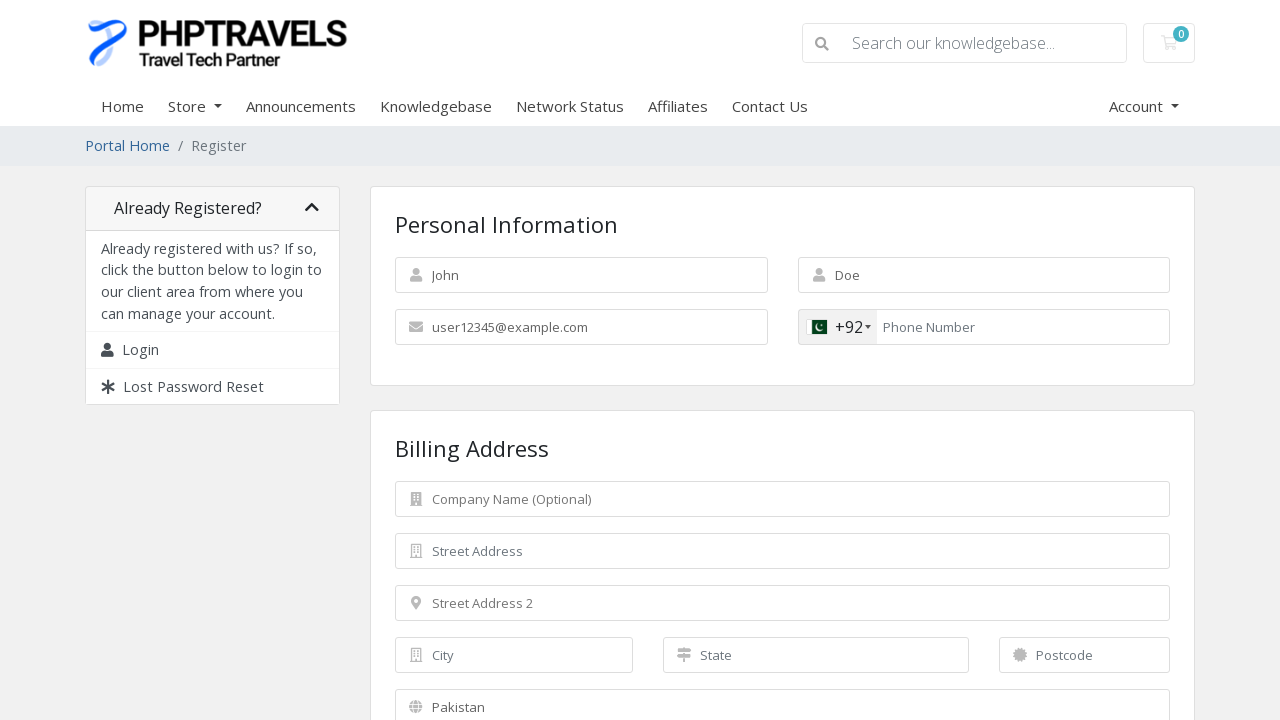

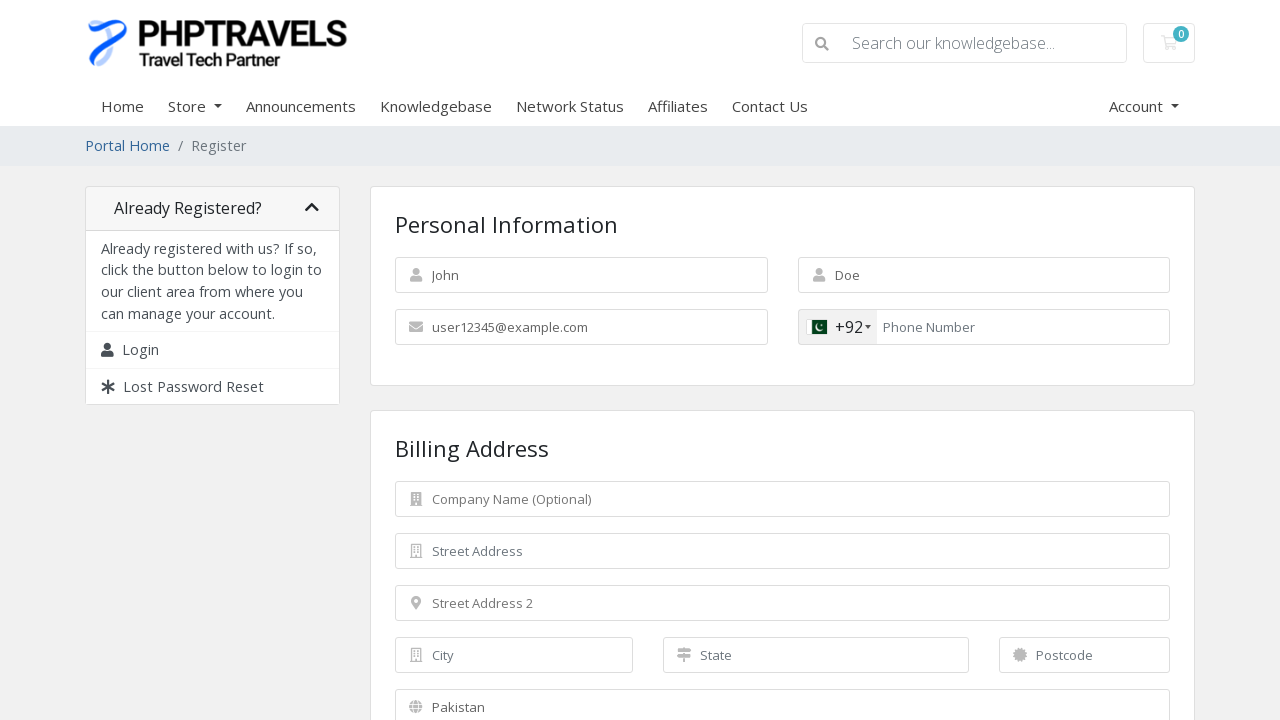